Tests UI alignment by verifying that the password field is positioned below the username field on the page, checking vertical positioning of form elements.

Starting URL: https://opensource-demo.orangehrmlive.com/

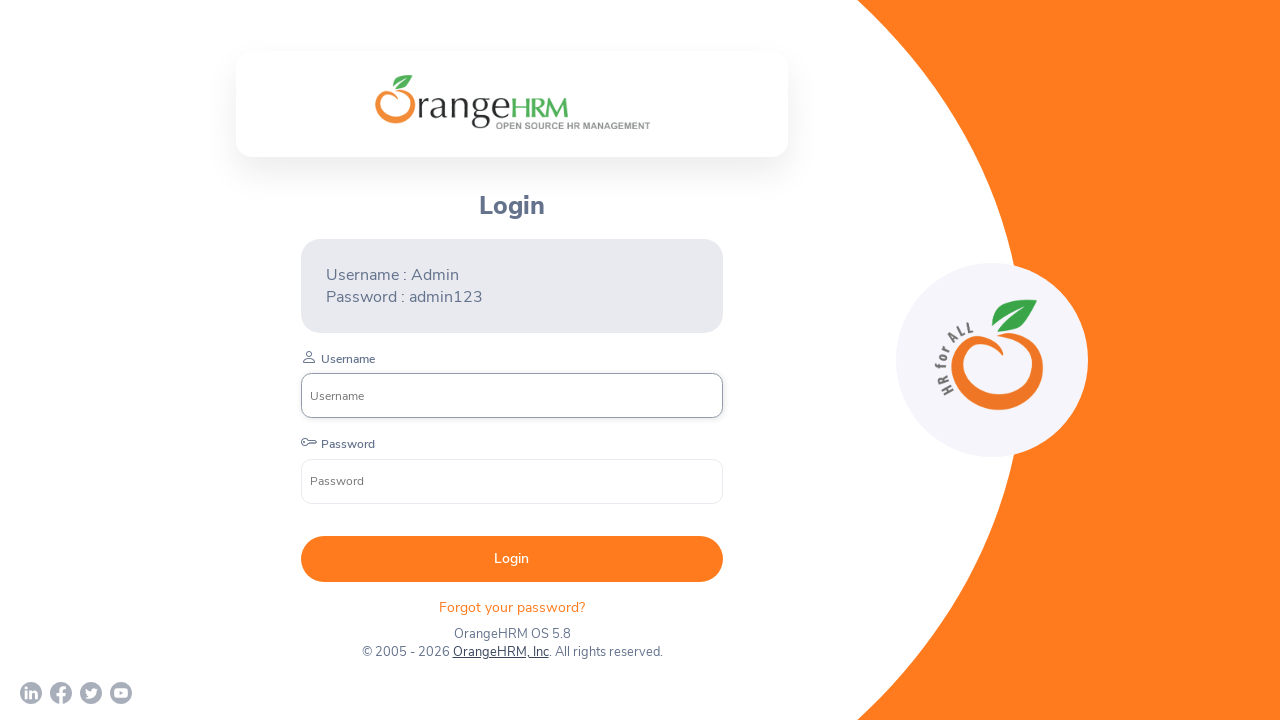

Waited for username input field to load
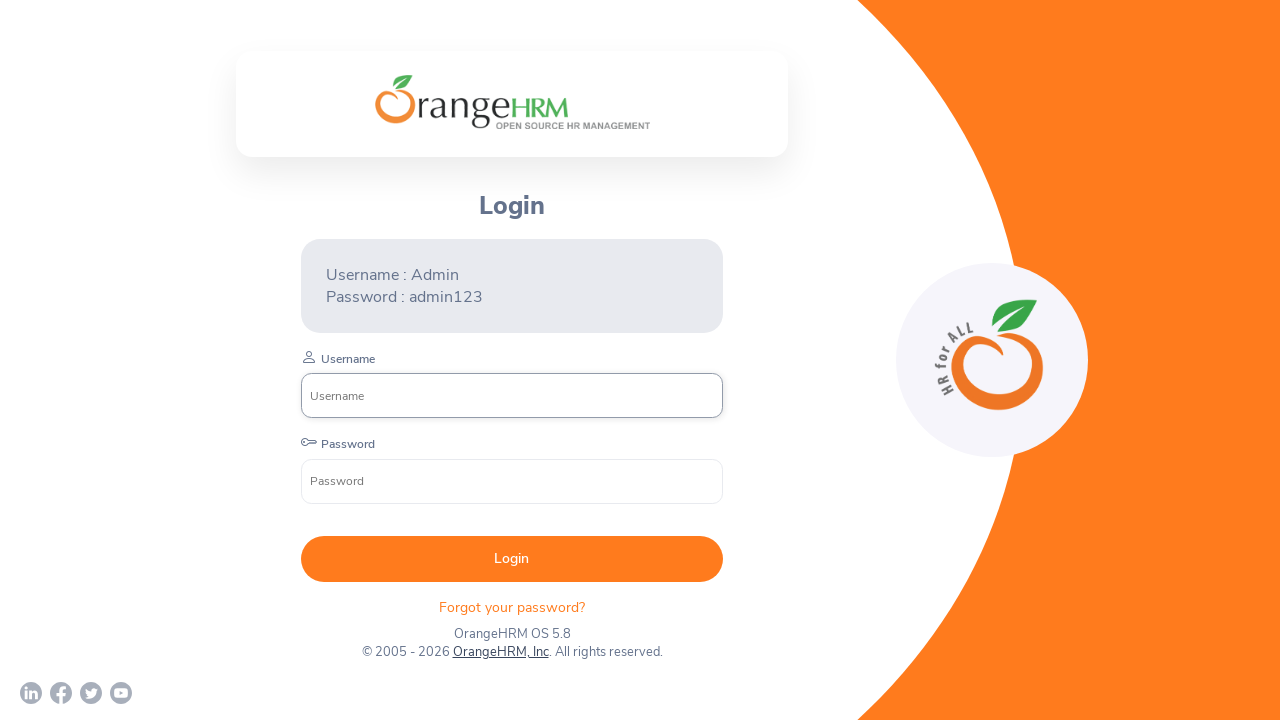

Waited for password input field to load
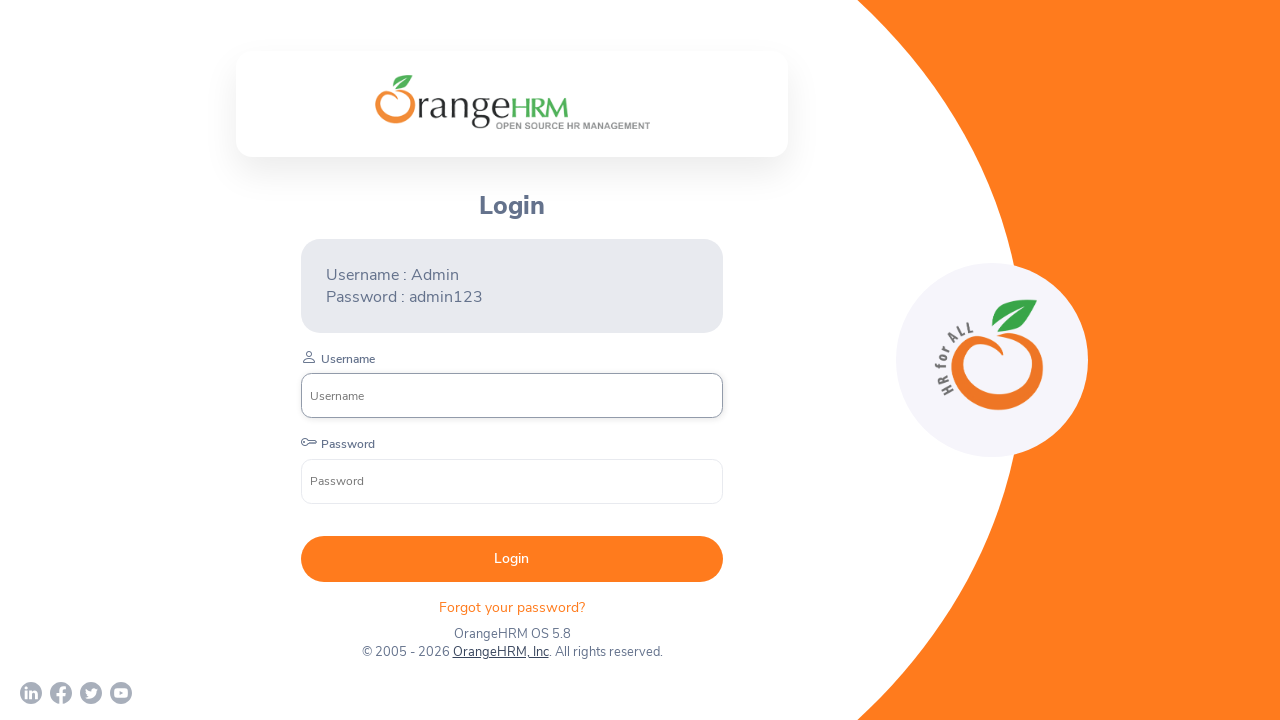

Retrieved bounding box of username field
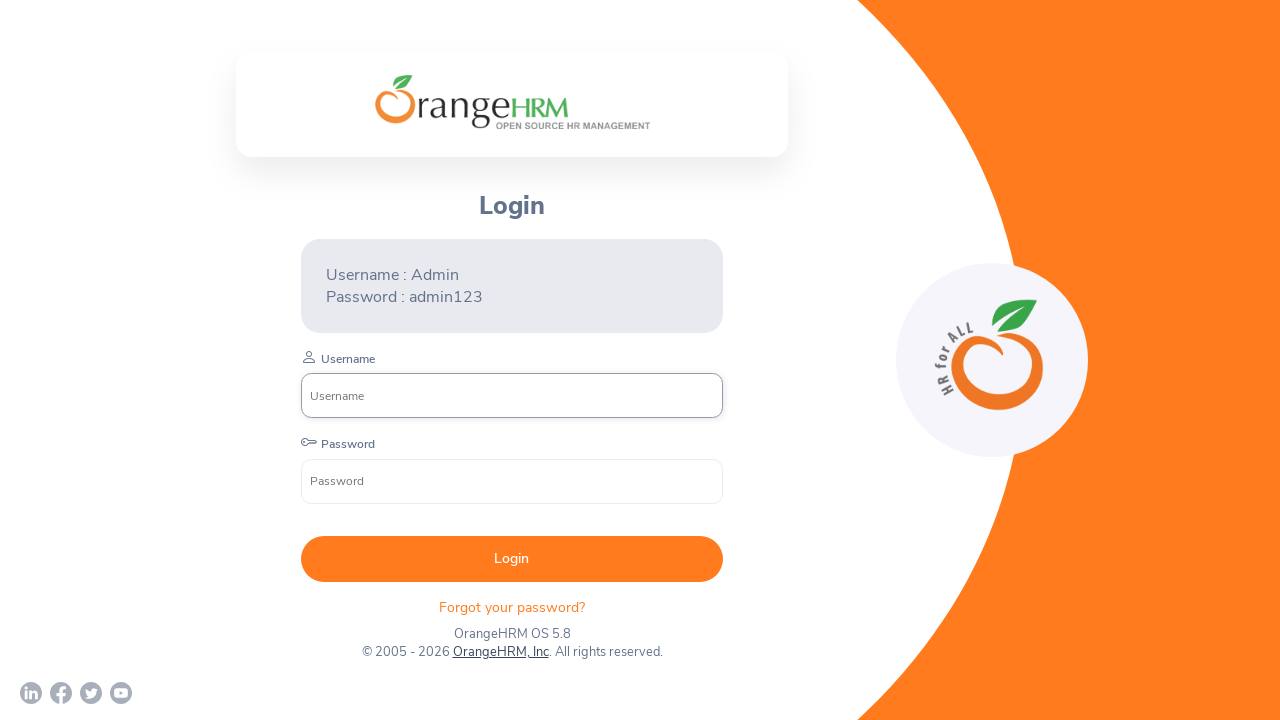

Retrieved bounding box of password field
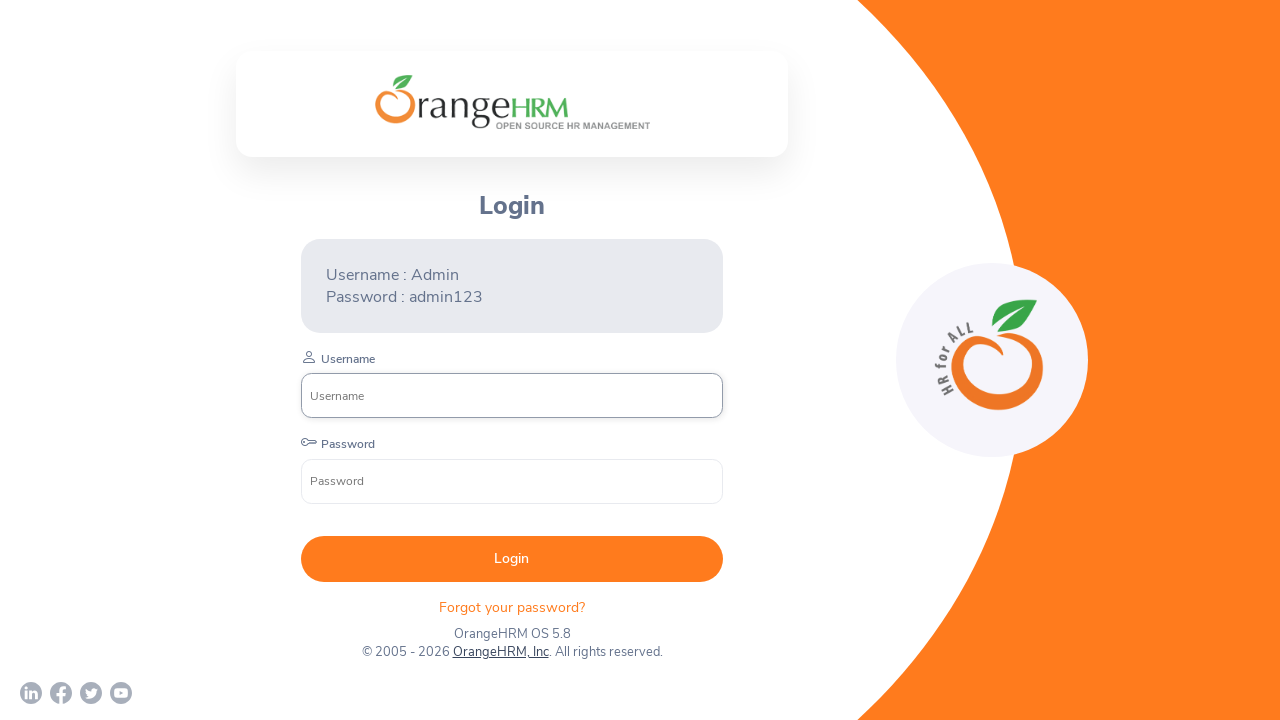

Verified password field is positioned below username field - UI alignment is correct
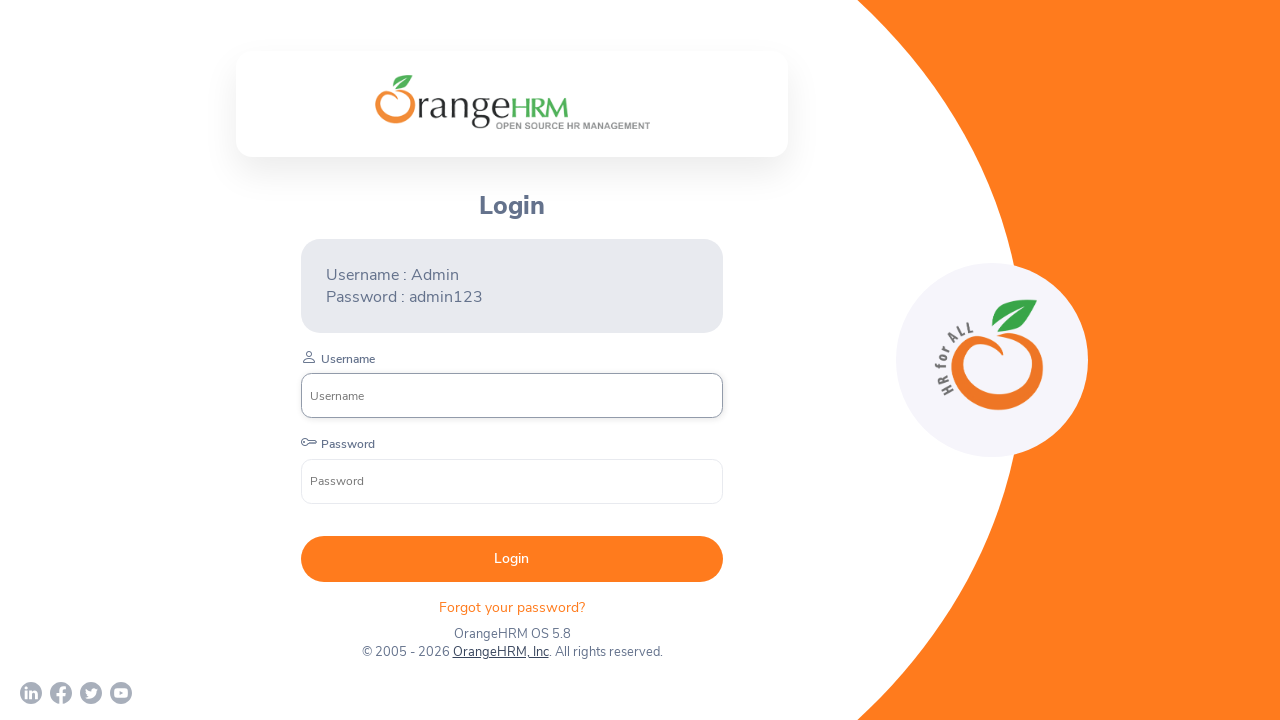

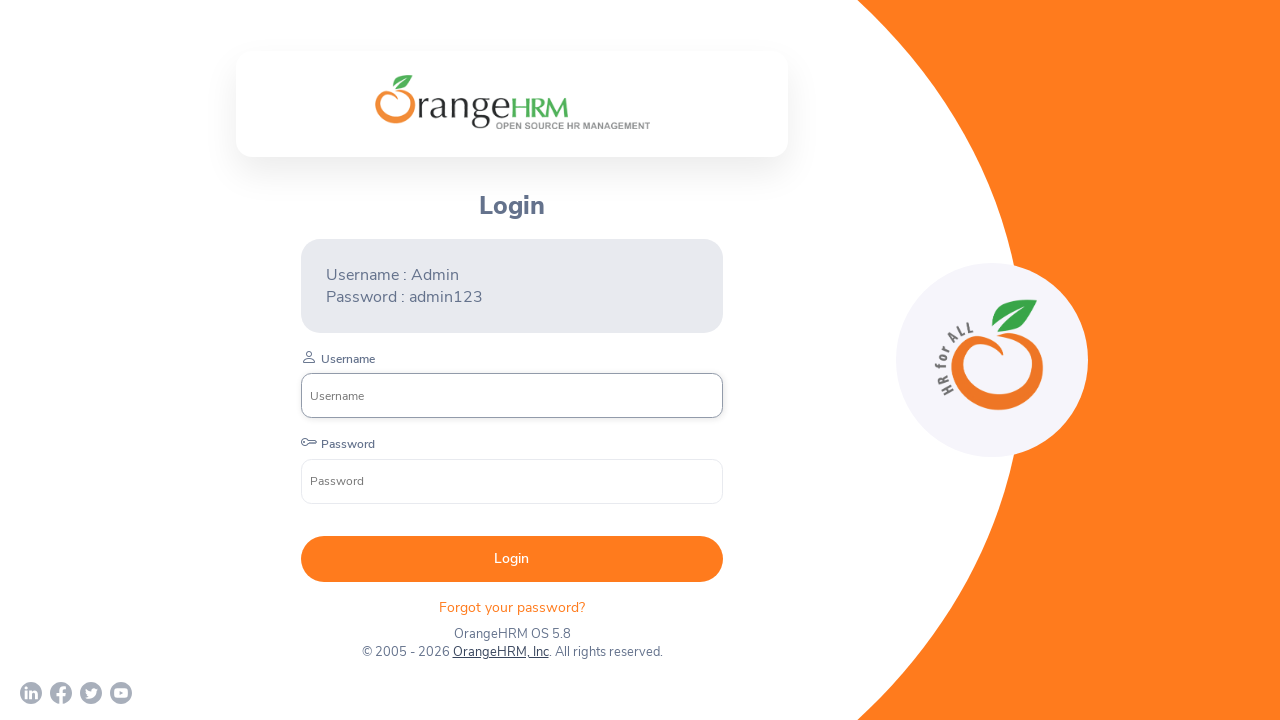